Tests drag and drop functionality by dragging an element to a drop target using two different approaches - manual mouse events and the dragTo method

Starting URL: https://testautomationpractice.blogspot.com/

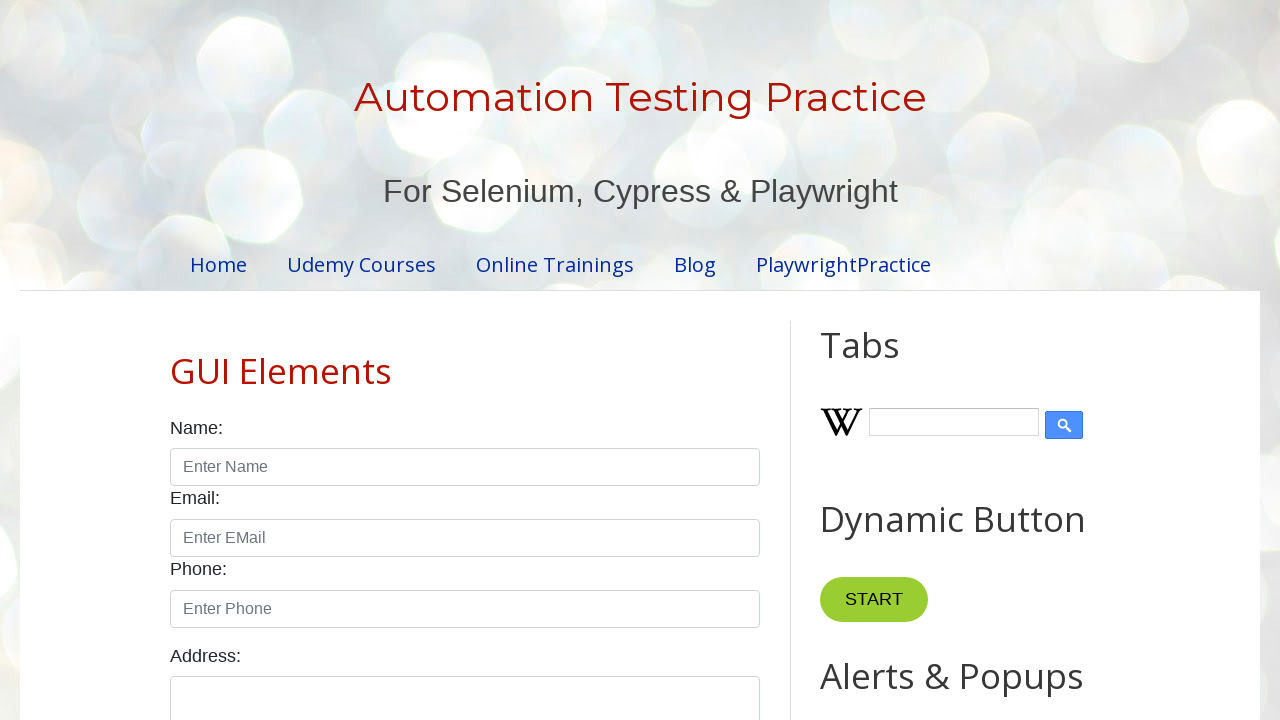

Located draggable element with id 'draggable'
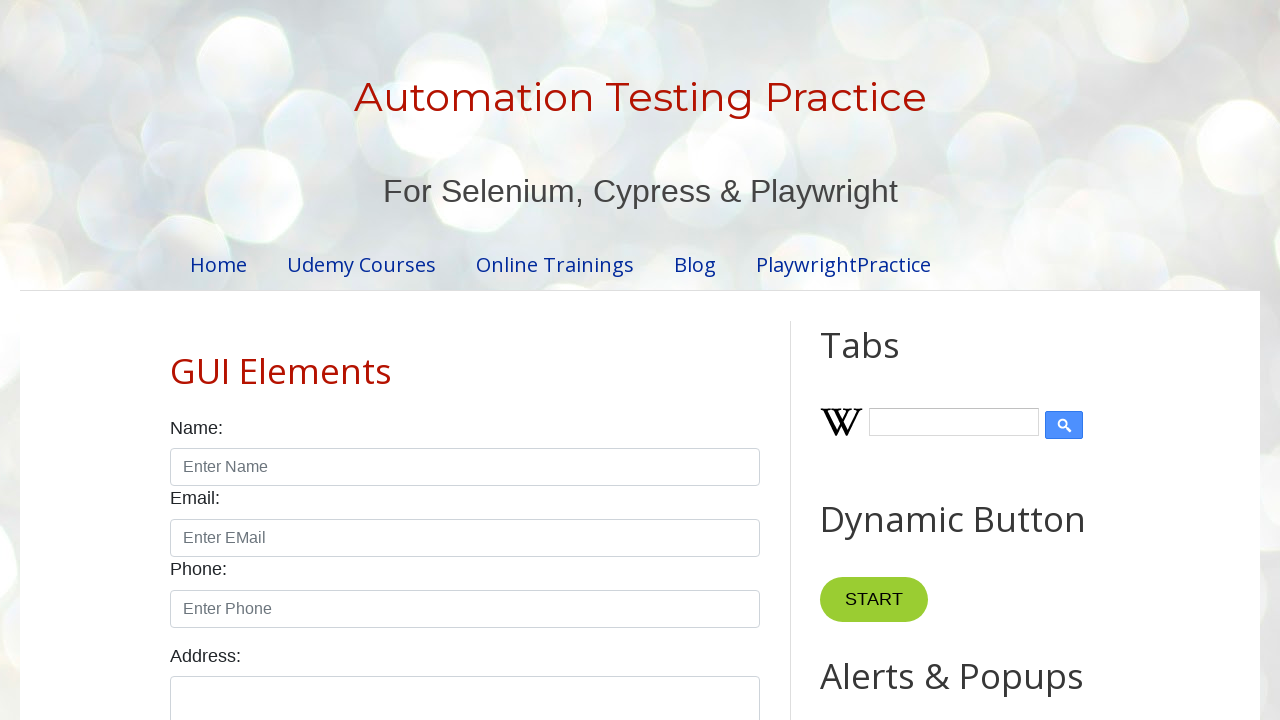

Located droppable element with id 'droppable'
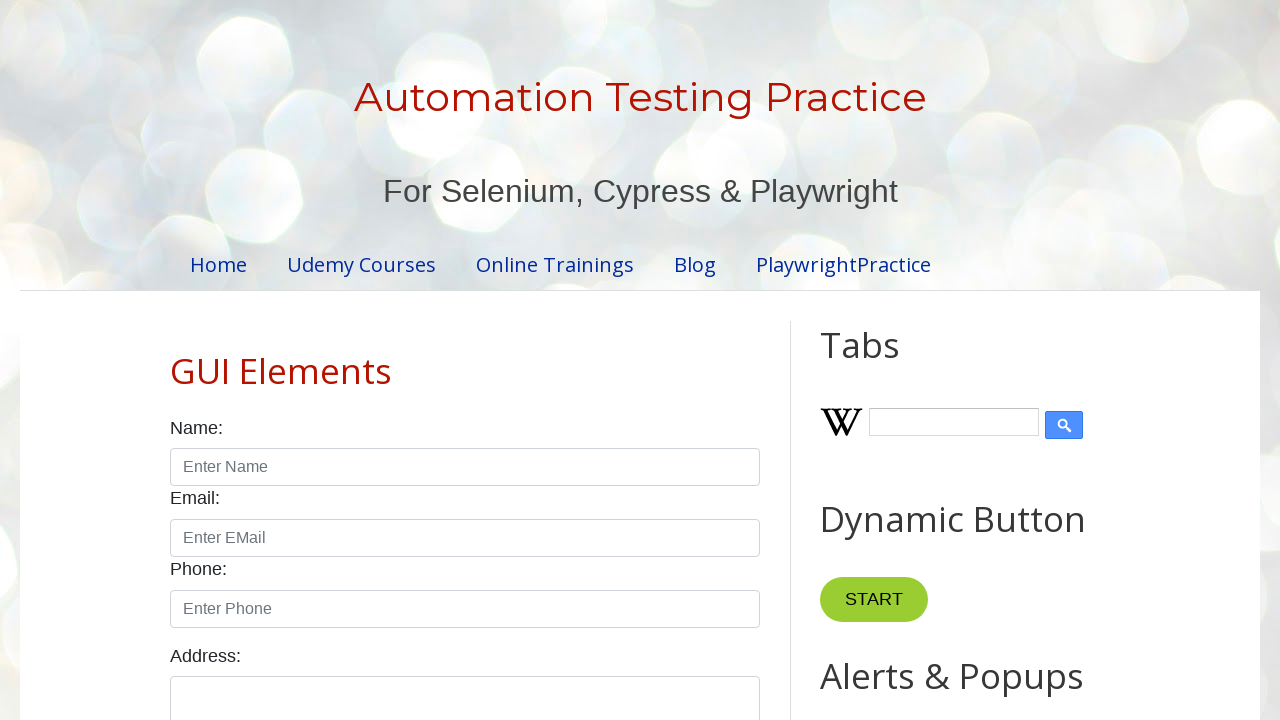

Hovered over draggable element at (870, 361) on #draggable
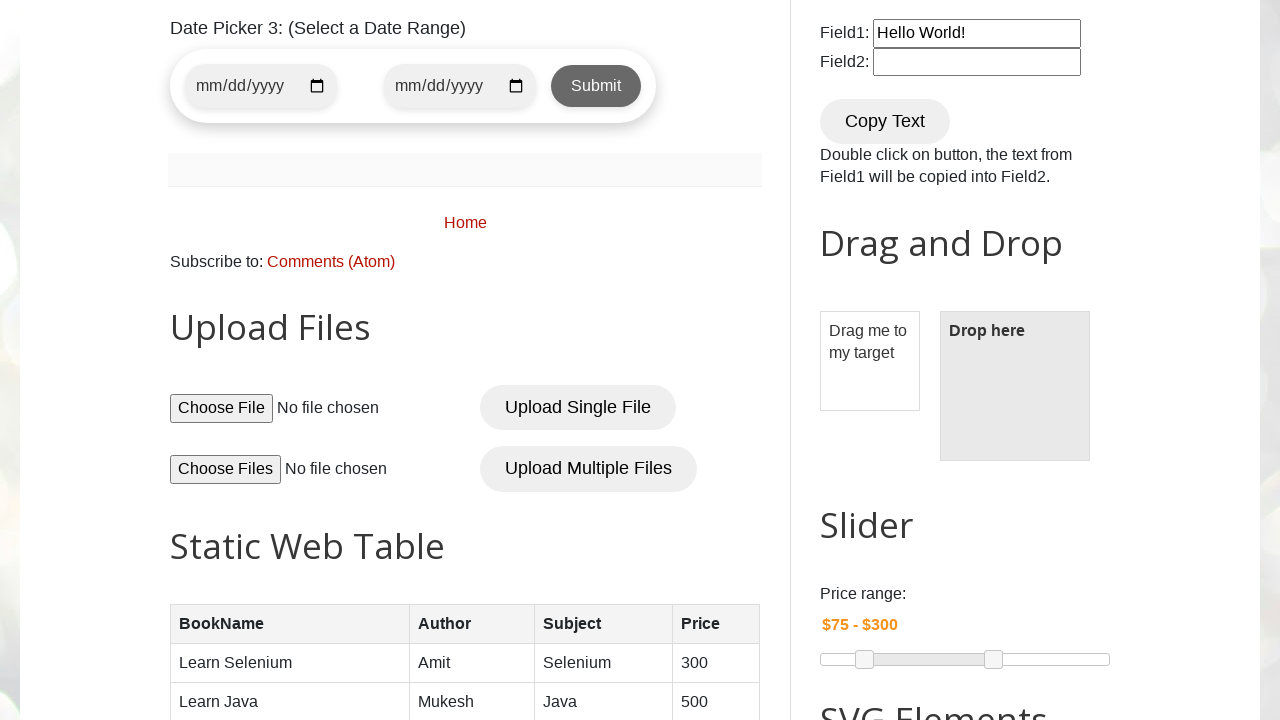

Pressed mouse button down on draggable element at (870, 361)
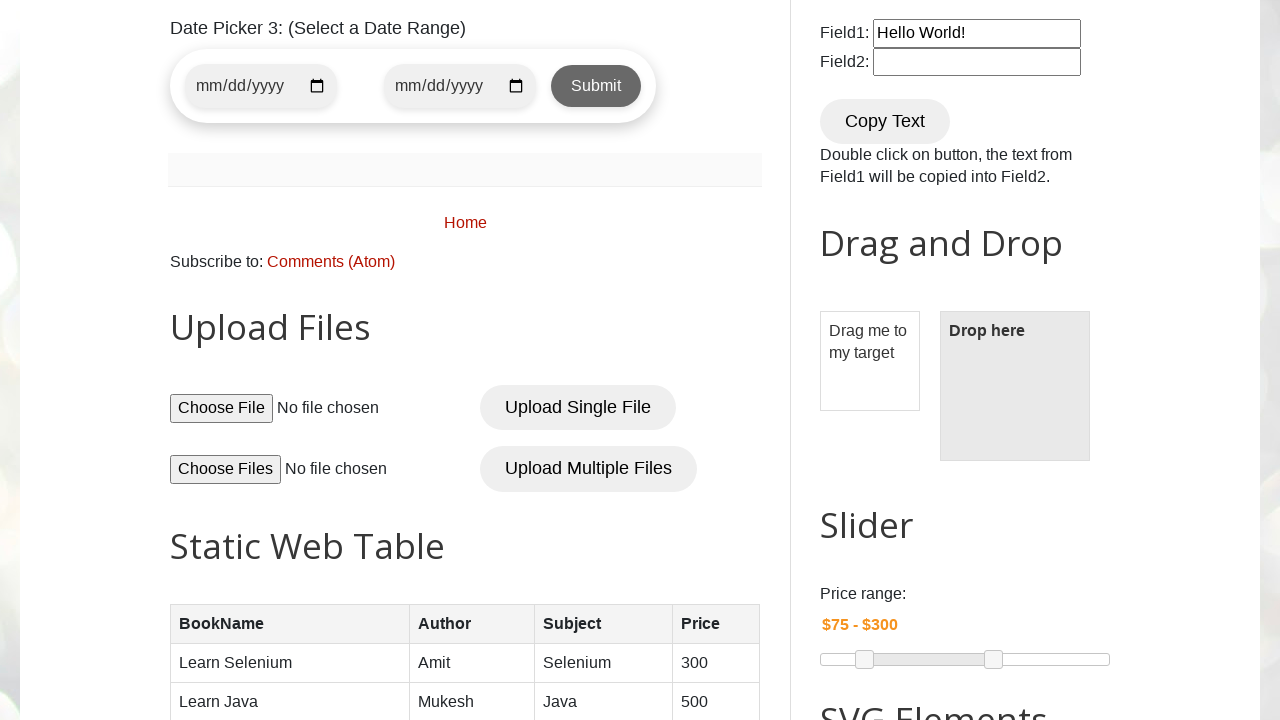

Hovered over droppable element at (1015, 386) on #droppable
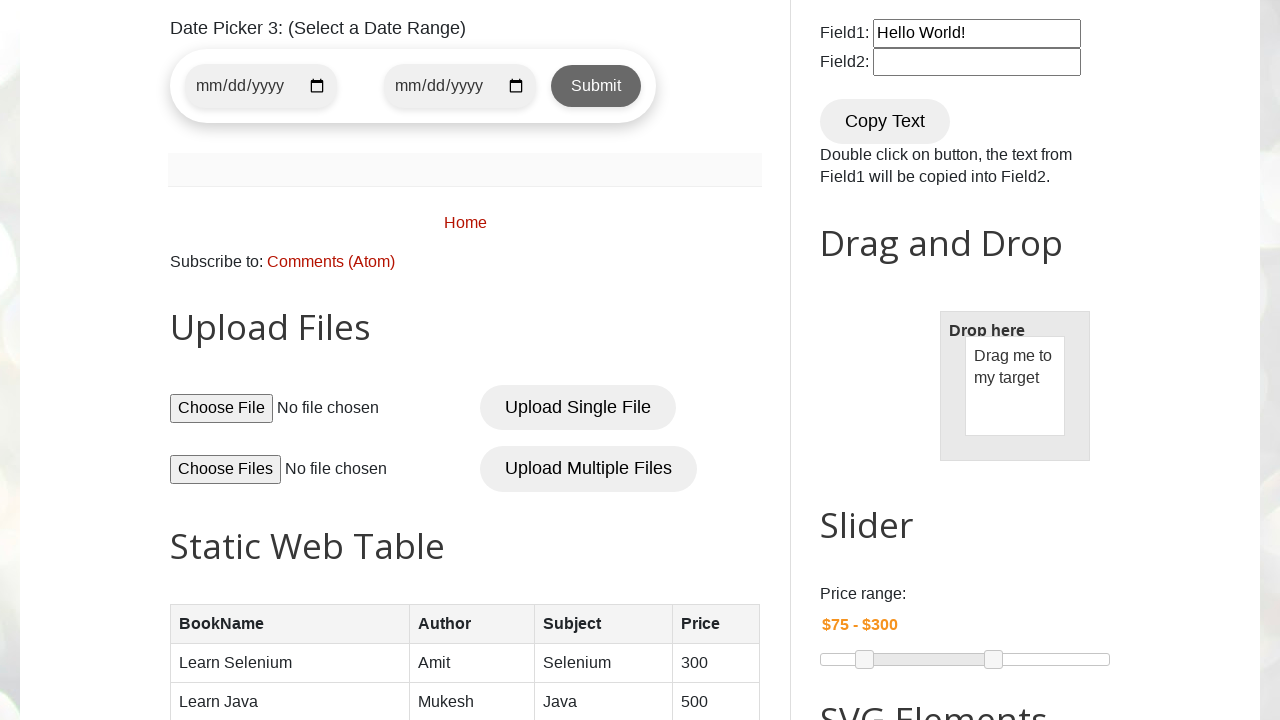

Released mouse button to complete manual drag and drop at (1015, 386)
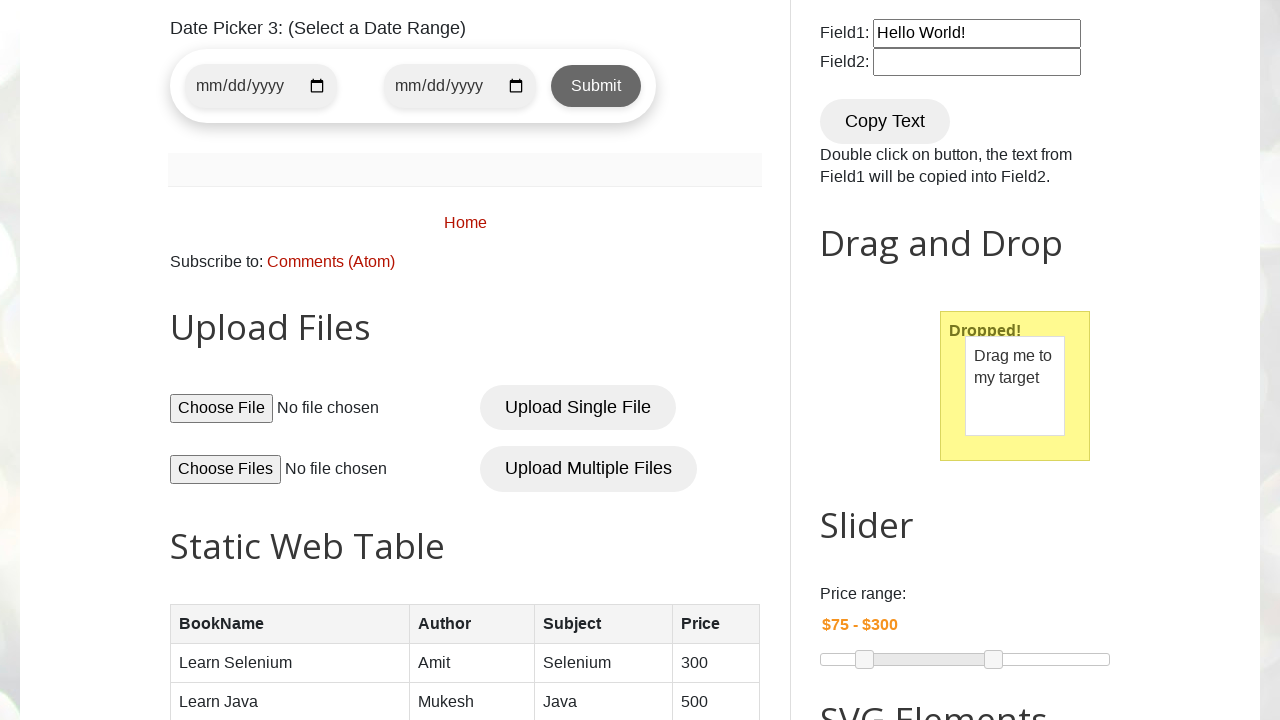

Reloaded page to reset draggable element position
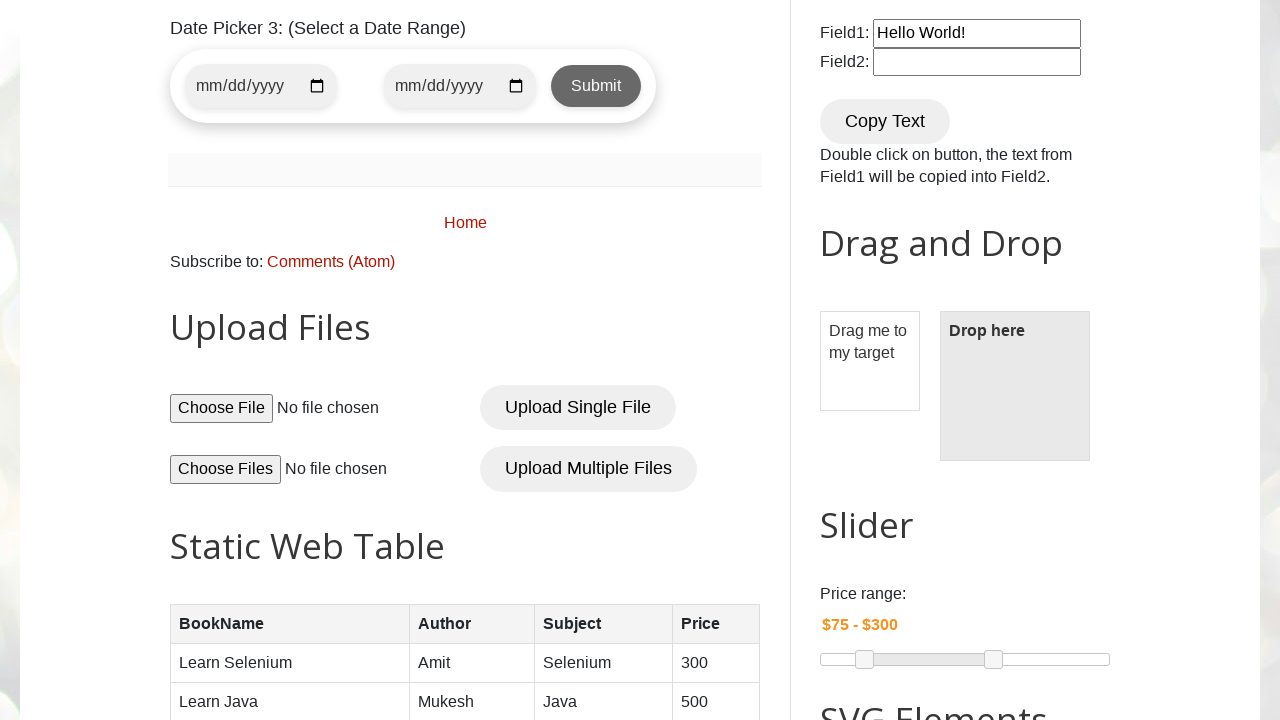

Dragged element to drop target using dragTo method at (1015, 386)
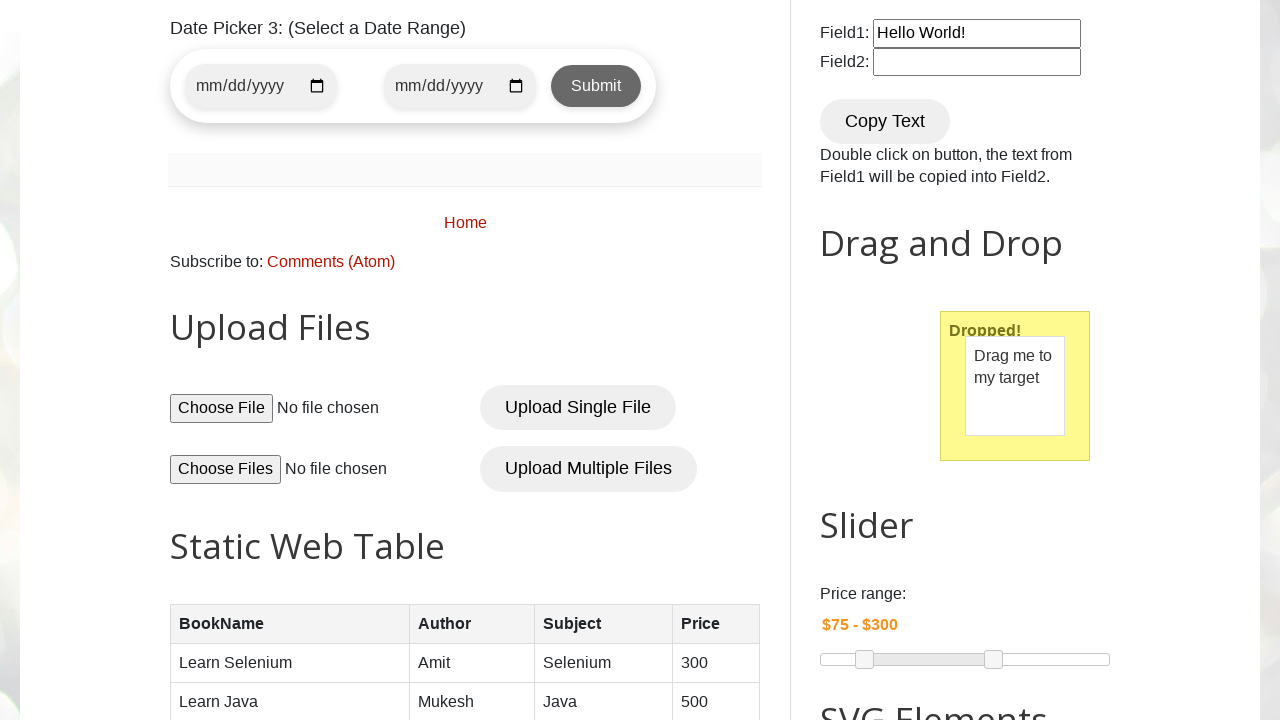

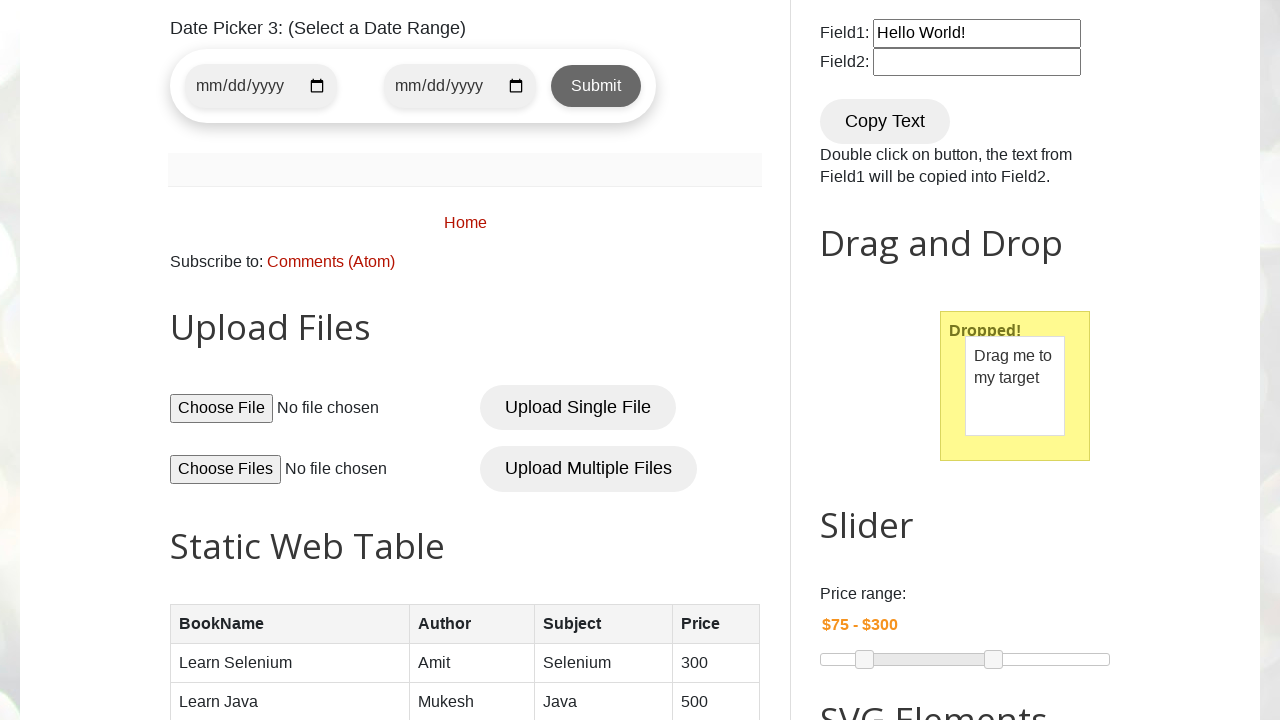